Tests displaying all items using the All filter after applying other filters

Starting URL: https://demo.playwright.dev/todomvc

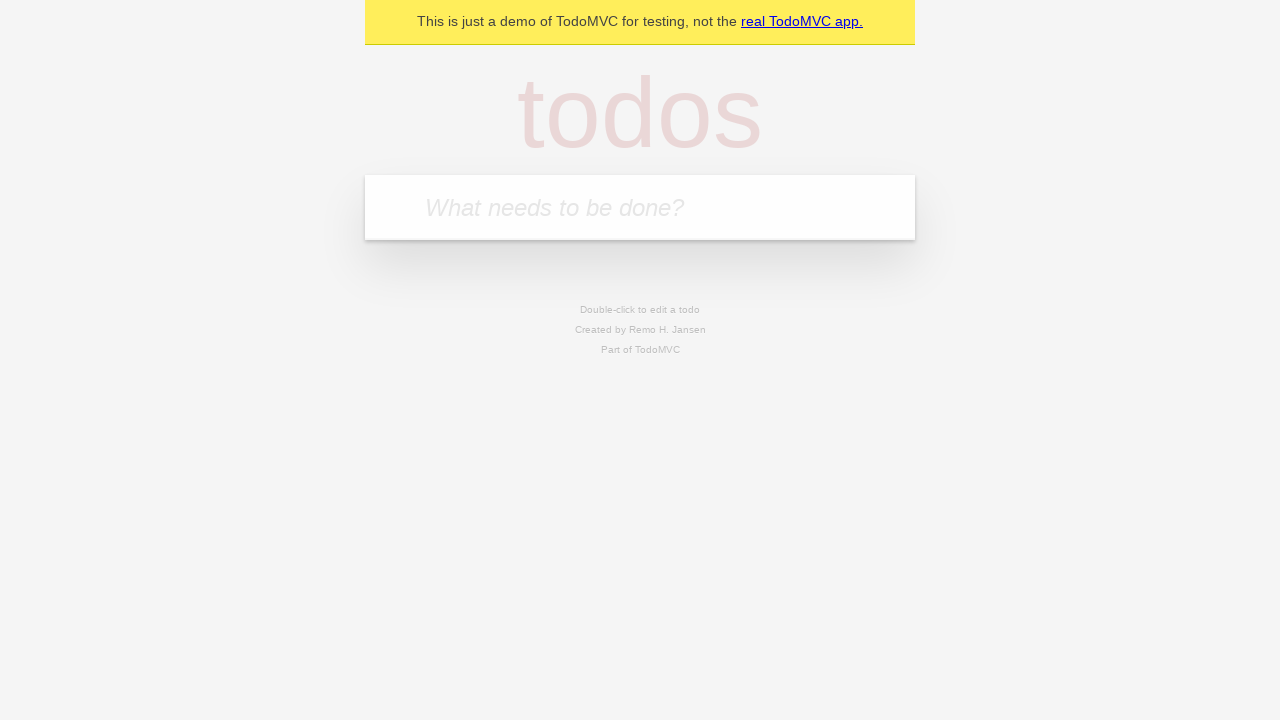

Filled todo input with 'buy some cheese' on internal:attr=[placeholder="What needs to be done?"i]
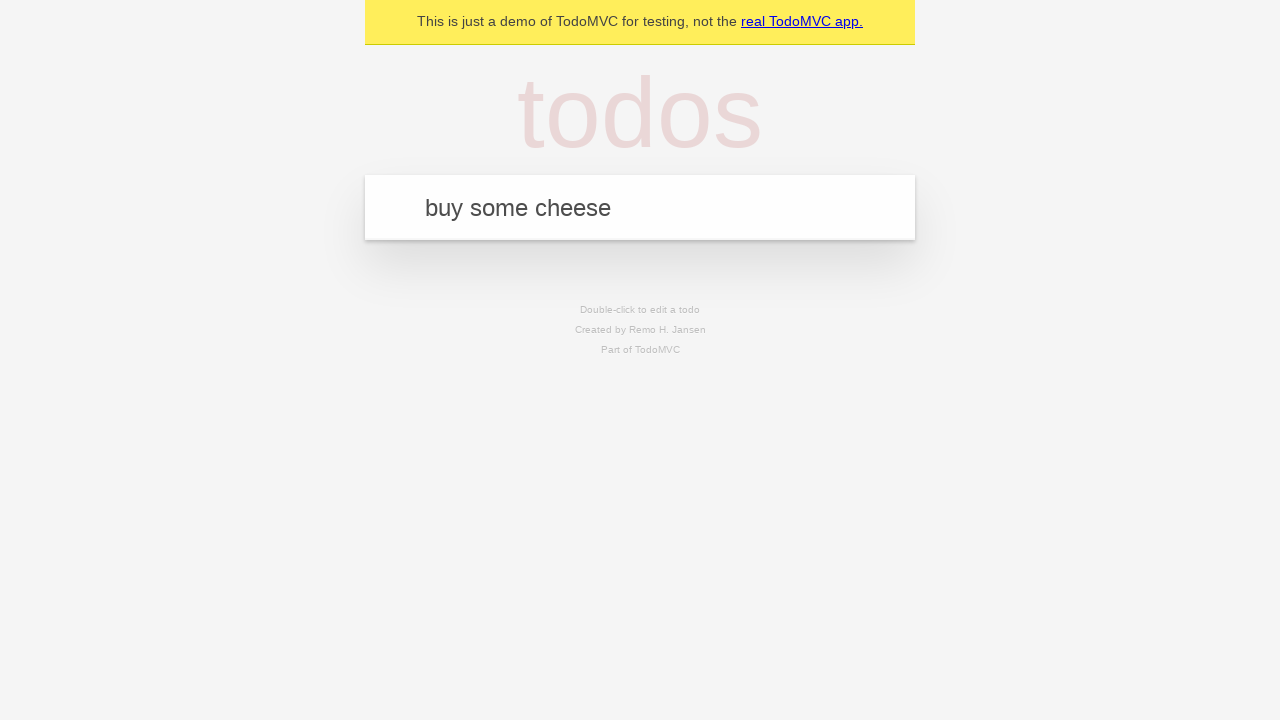

Pressed Enter to create todo 'buy some cheese' on internal:attr=[placeholder="What needs to be done?"i]
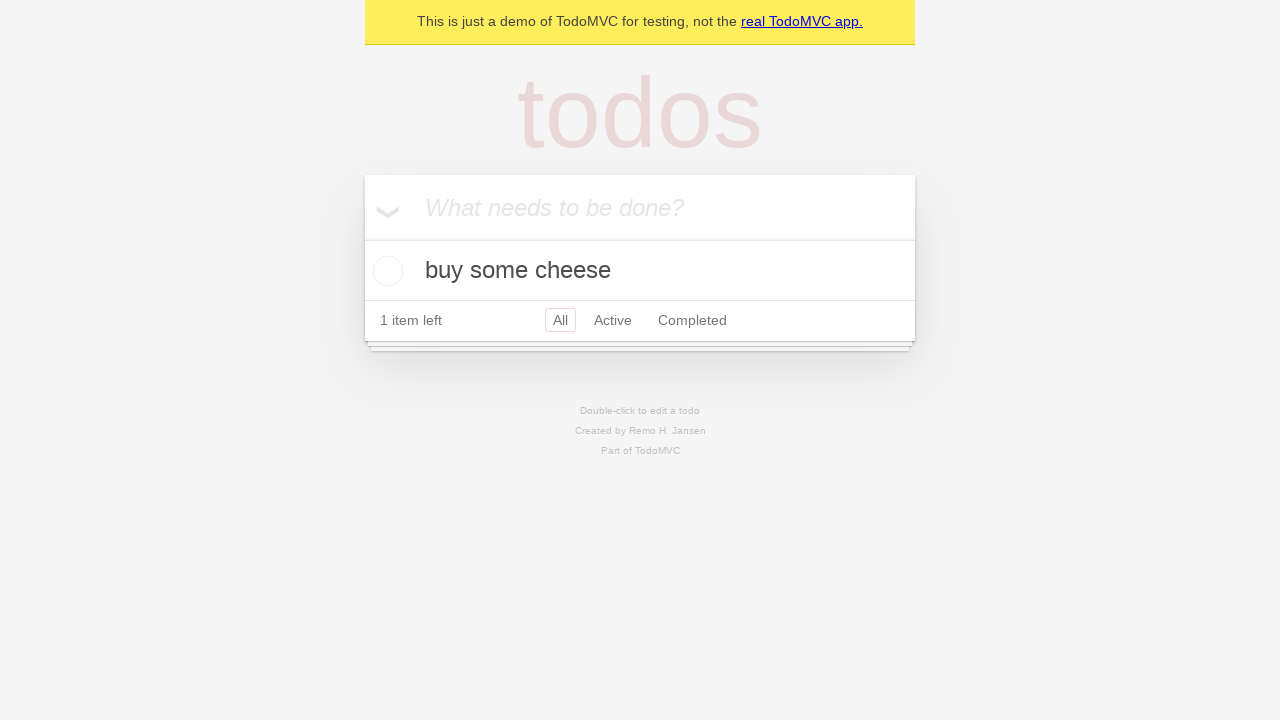

Filled todo input with 'feed the cat' on internal:attr=[placeholder="What needs to be done?"i]
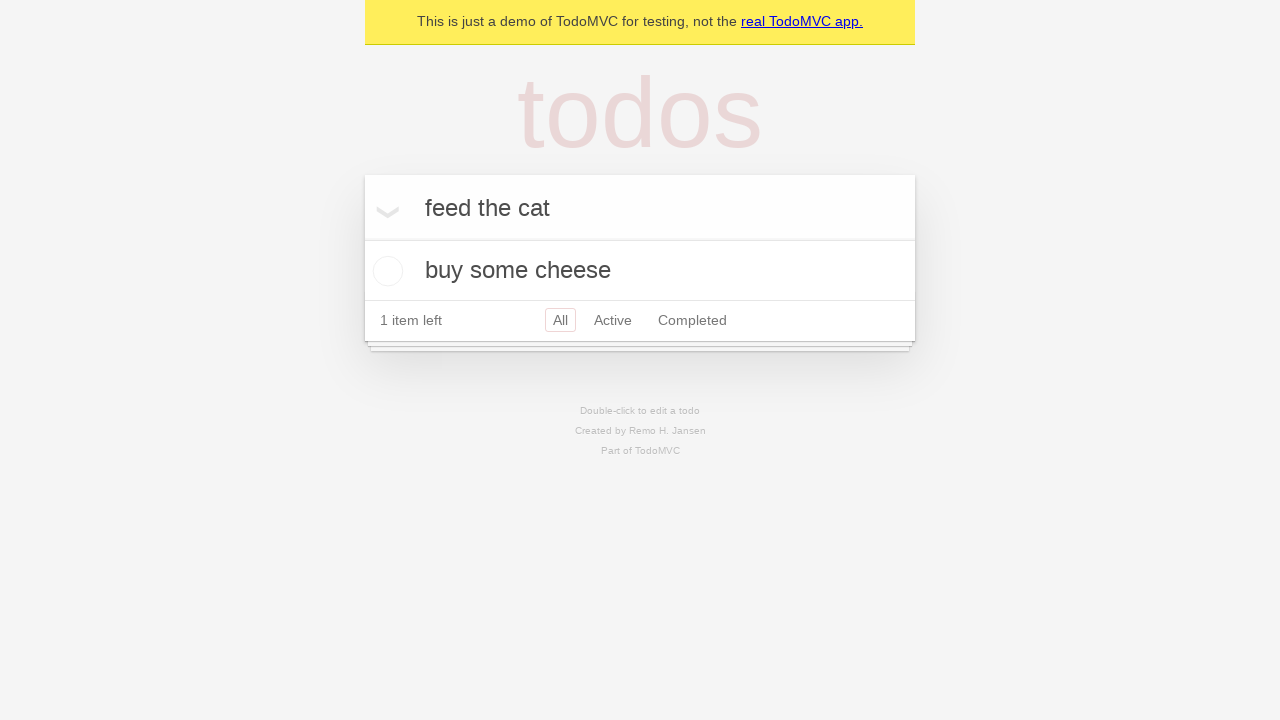

Pressed Enter to create todo 'feed the cat' on internal:attr=[placeholder="What needs to be done?"i]
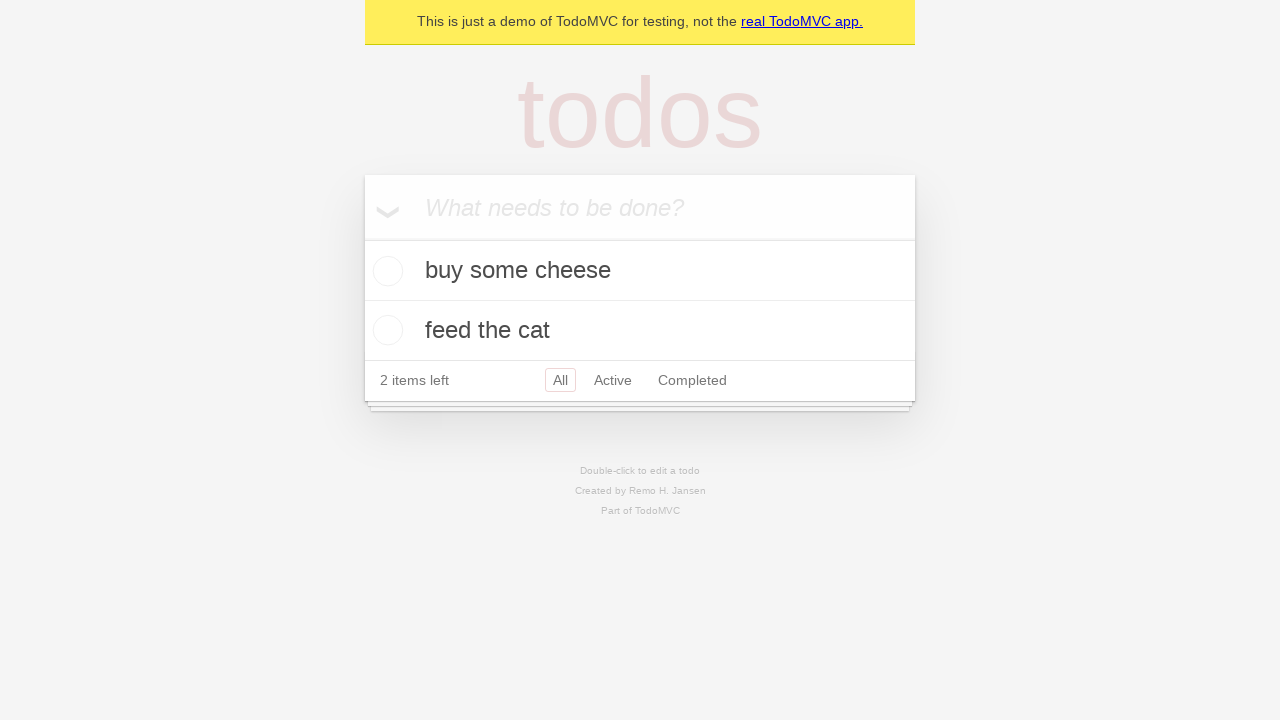

Filled todo input with 'book a doctors appointment' on internal:attr=[placeholder="What needs to be done?"i]
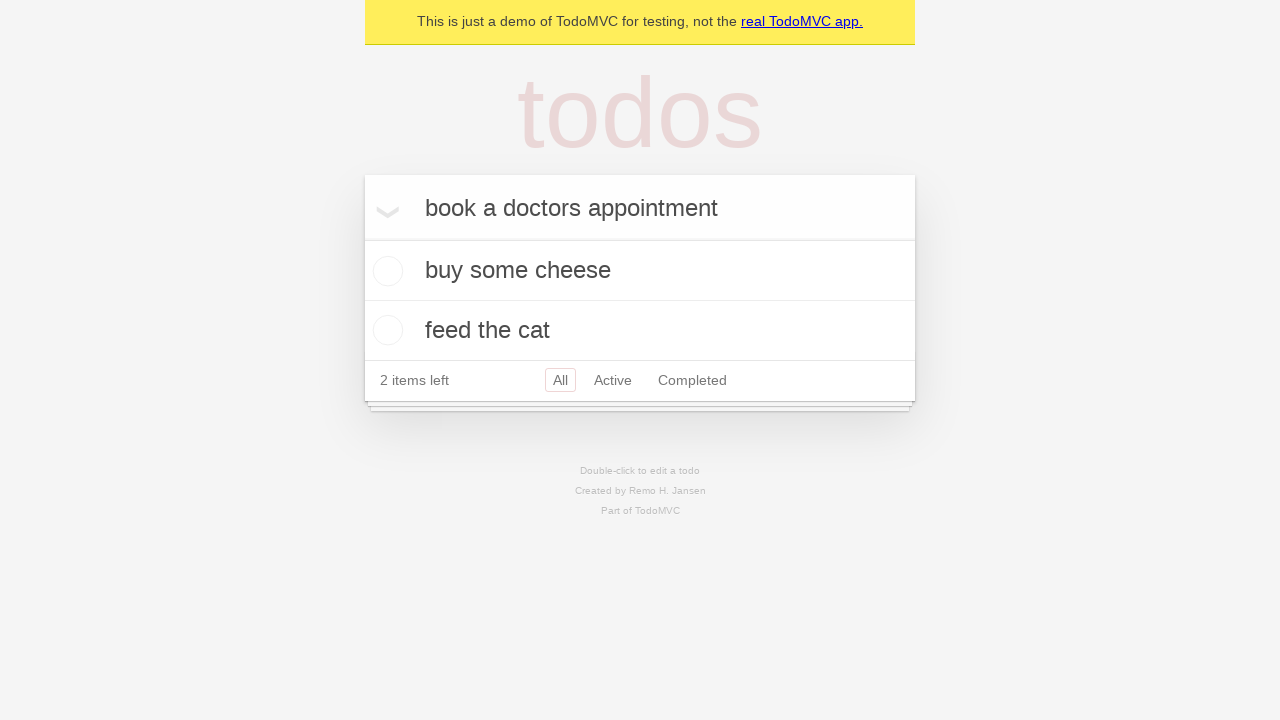

Pressed Enter to create todo 'book a doctors appointment' on internal:attr=[placeholder="What needs to be done?"i]
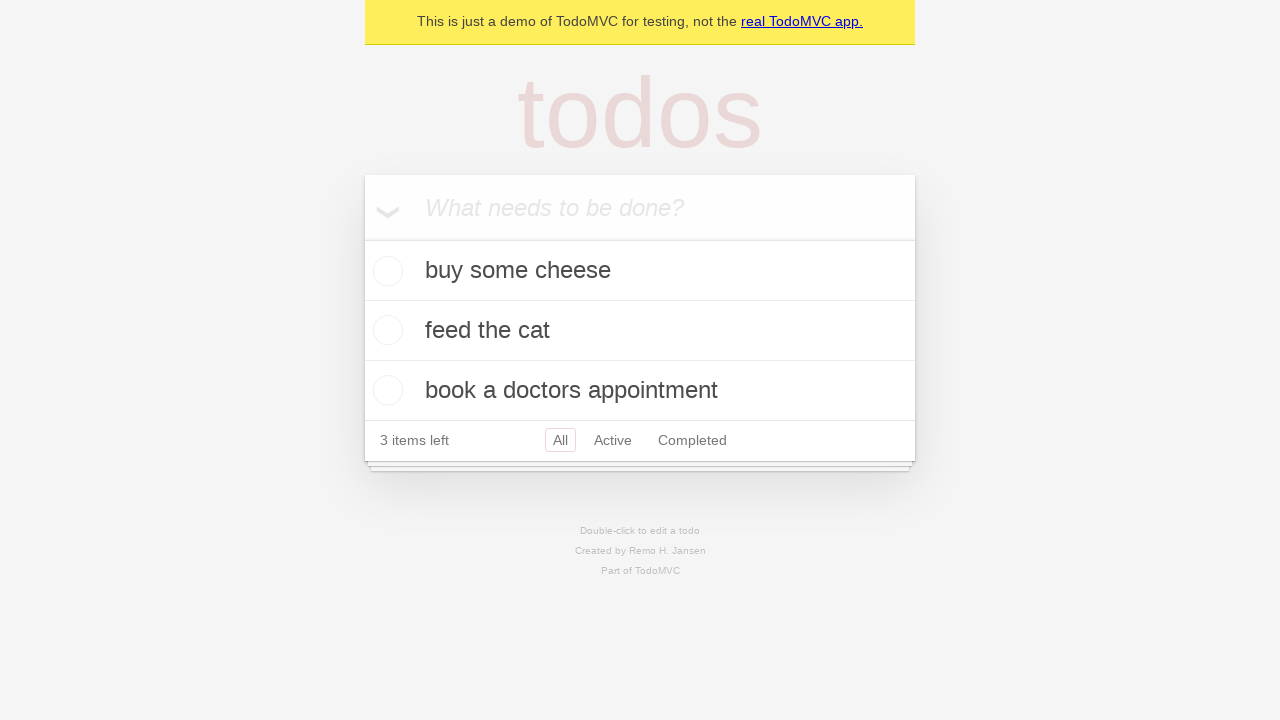

Waited for all 3 todos to be created
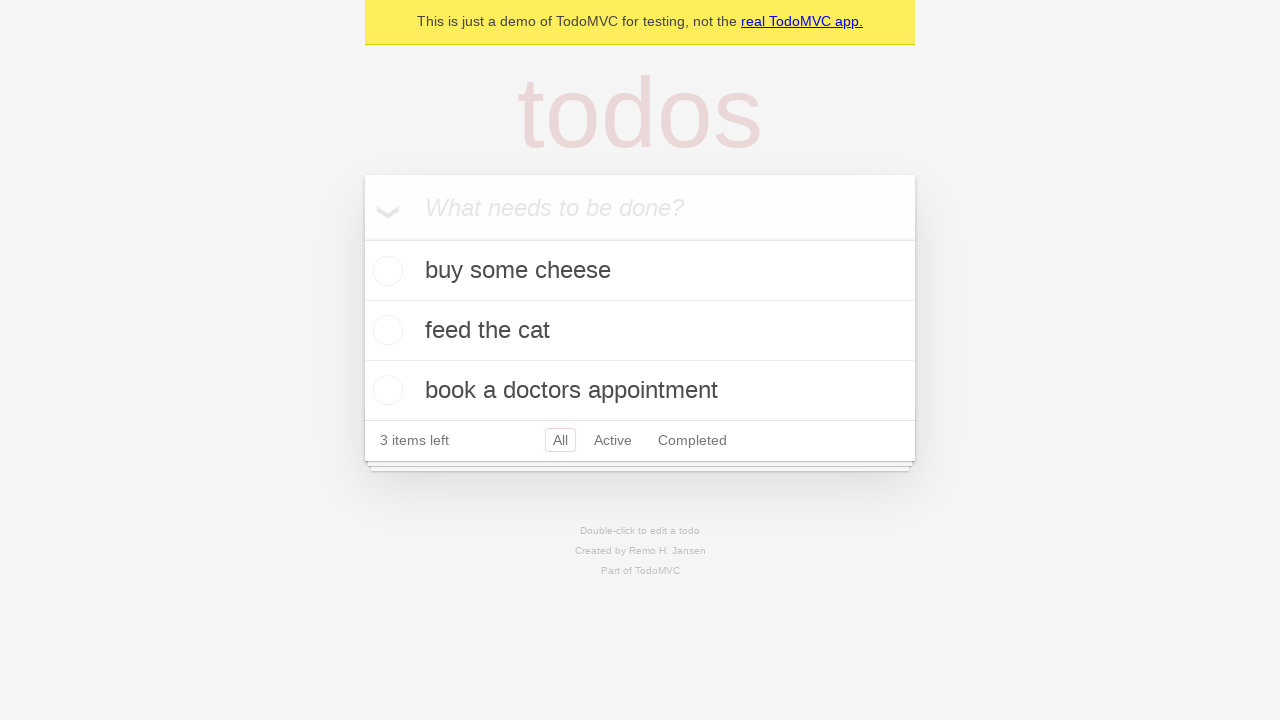

Checked the second todo item at (385, 330) on internal:testid=[data-testid="todo-item"s] >> nth=1 >> internal:role=checkbox
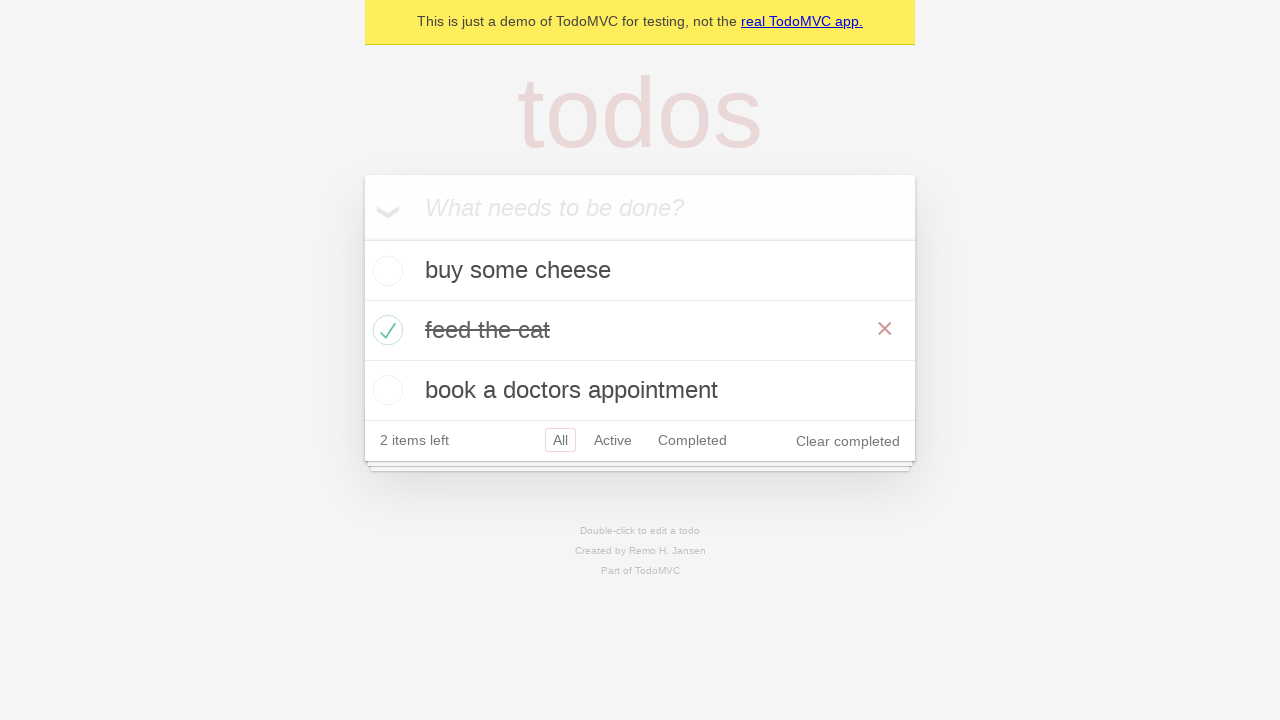

Clicked 'Active' filter to display active todos at (613, 440) on internal:role=link[name="Active"i]
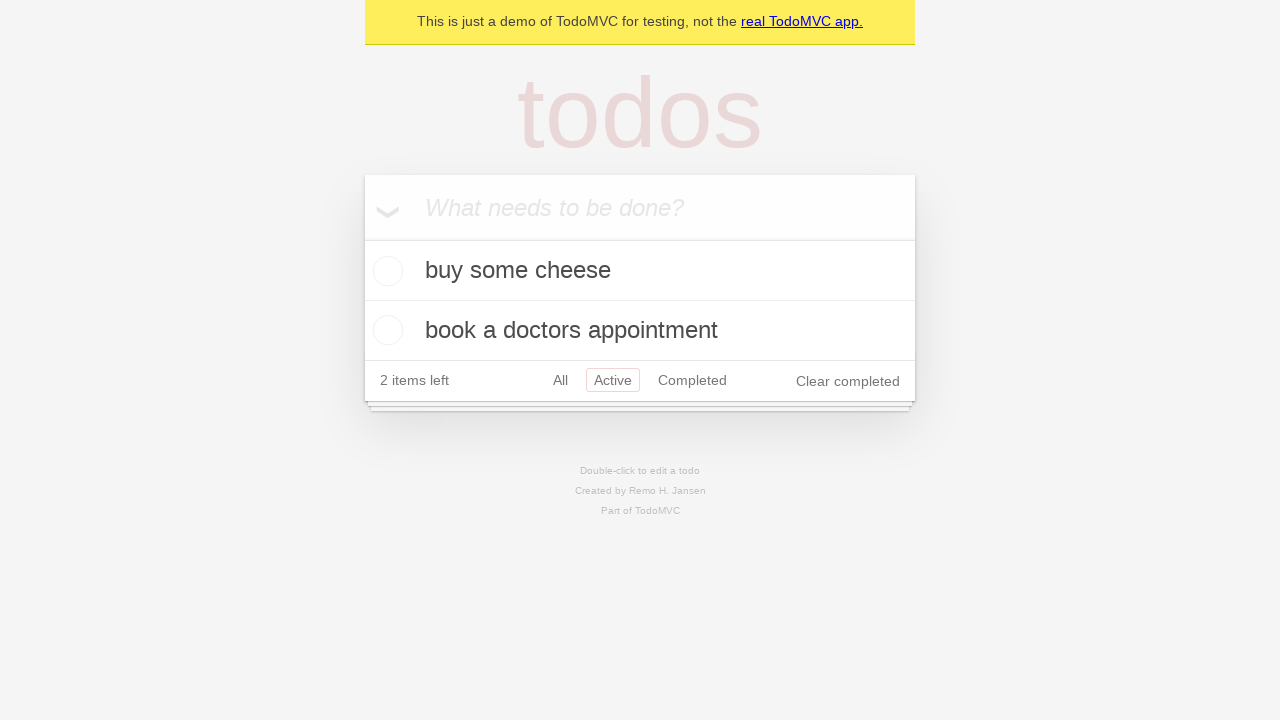

Clicked 'Completed' filter to display completed todos at (692, 380) on internal:role=link[name="Completed"i]
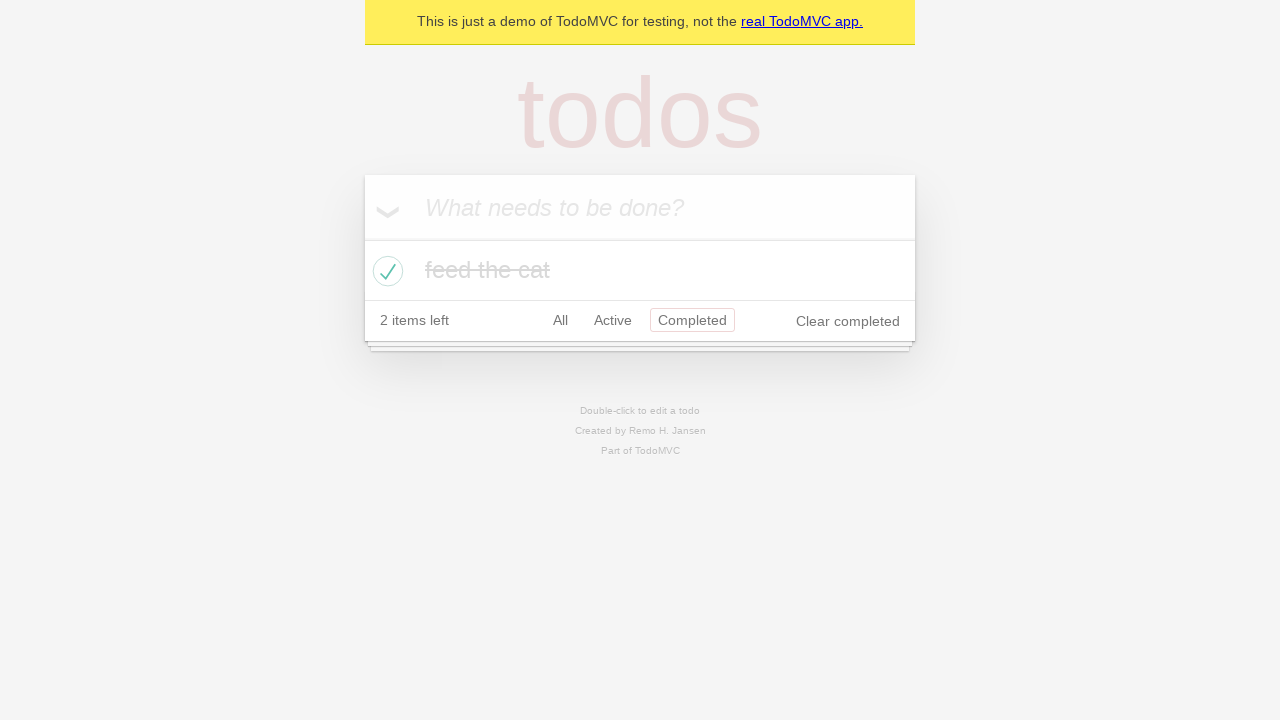

Clicked 'All' filter to display all todos at (560, 320) on internal:role=link[name="All"i]
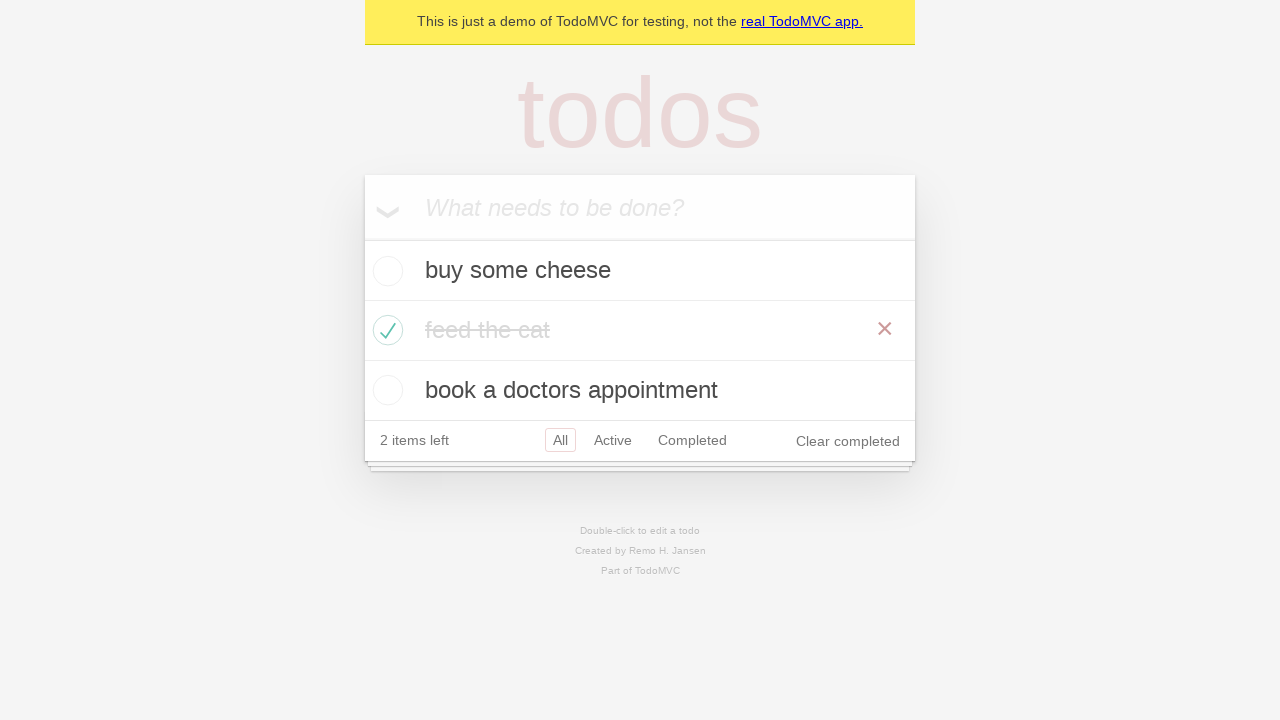

Verified all 3 todos are displayed in the 'All' filter view
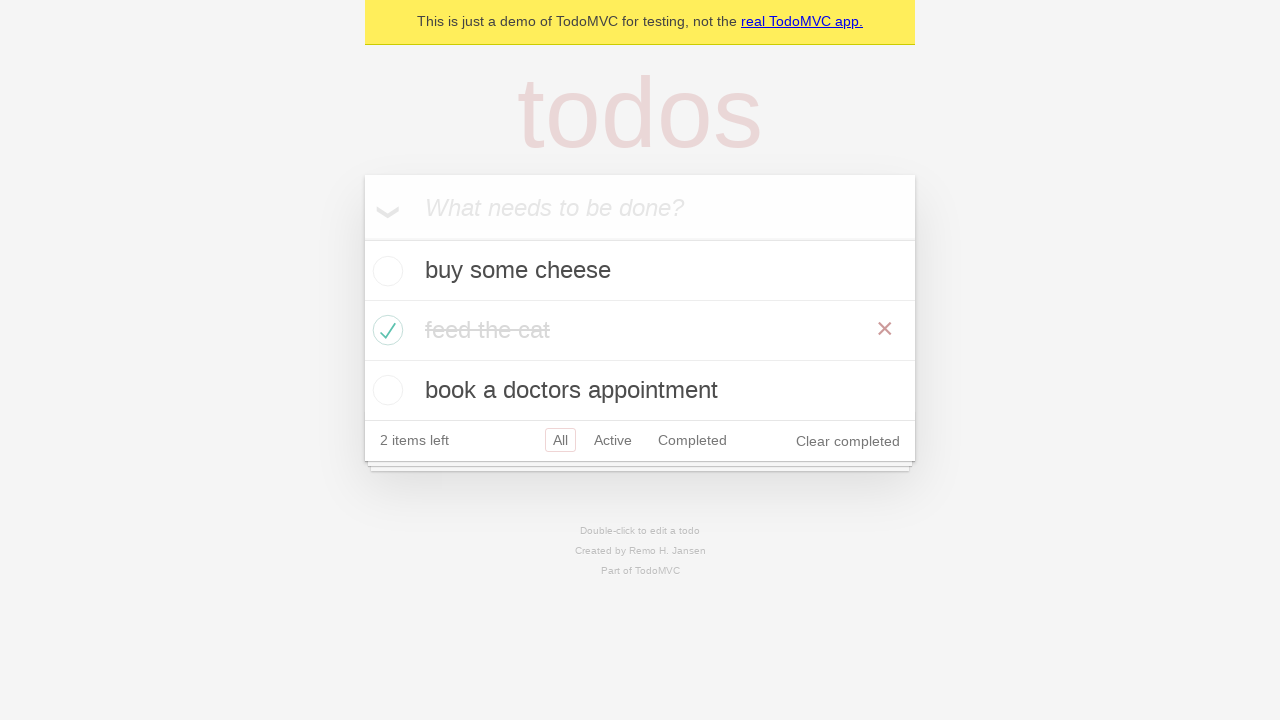

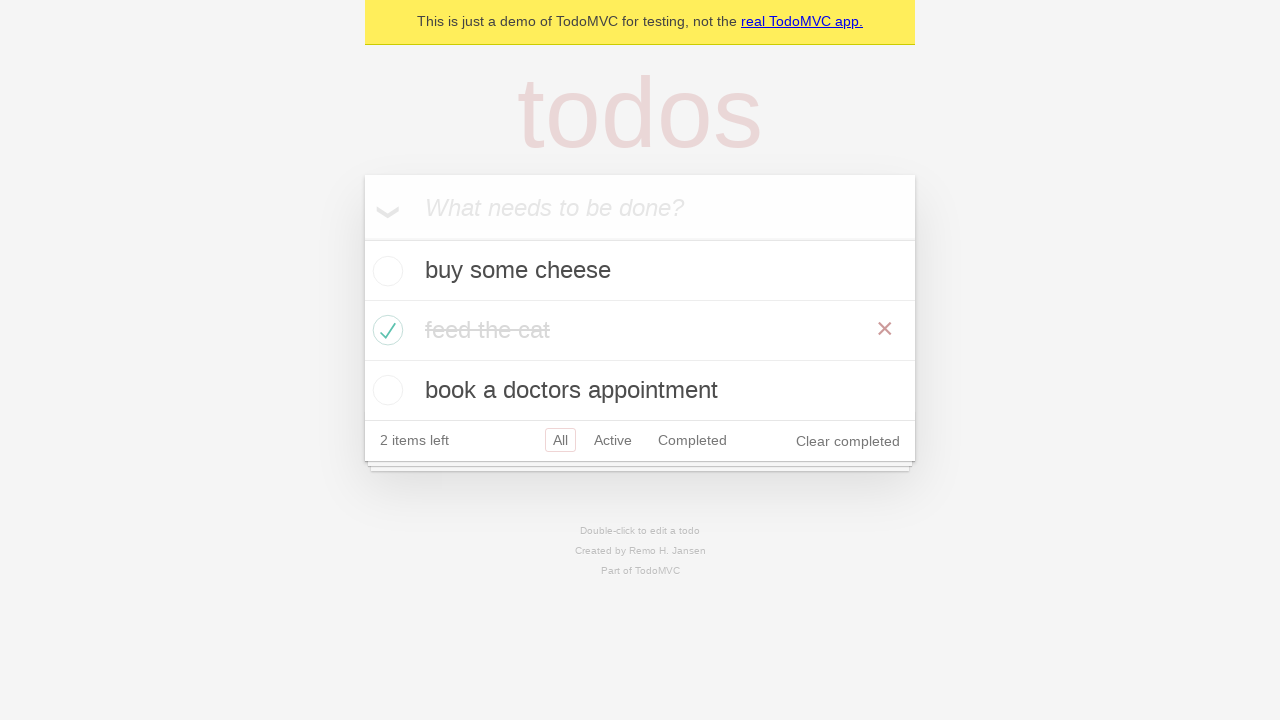